Fills out the DemoQA practice form with personal information including name, email, gender, mobile number, subjects, hobbies, and address fields

Starting URL: https://demoqa.com/automation-practice-form

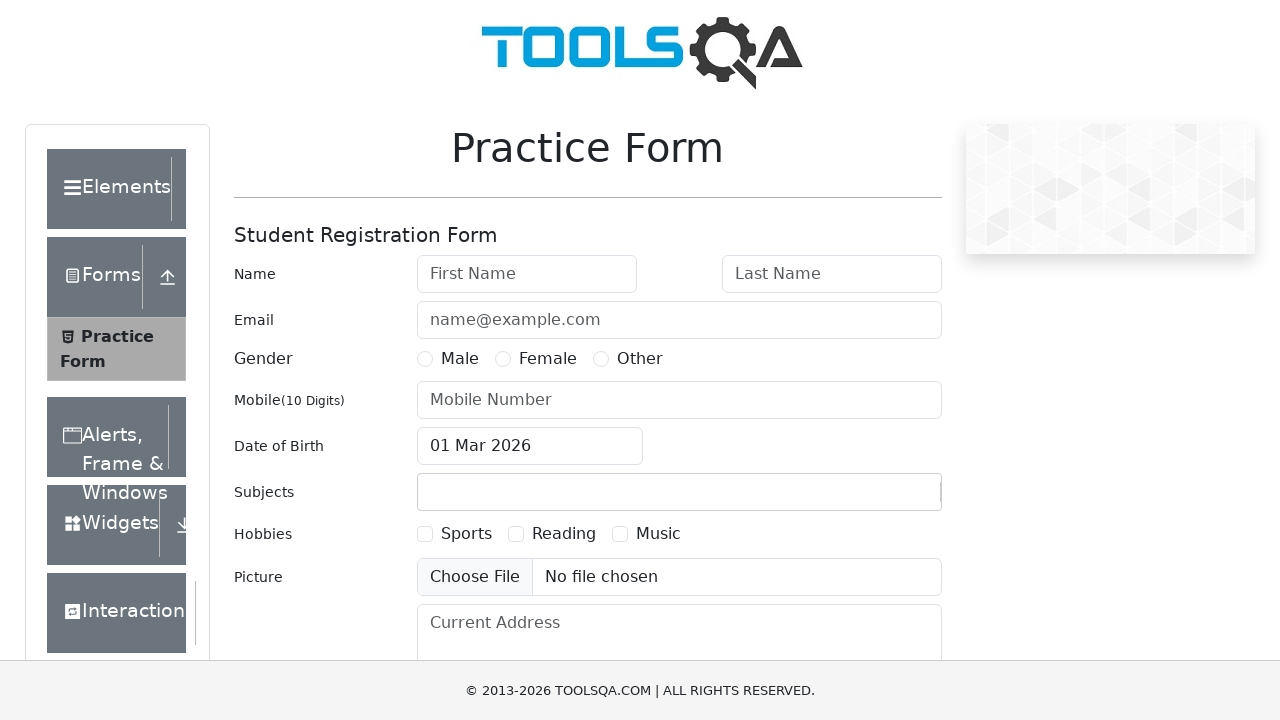

Filled first name field with 'Michael' on #firstName
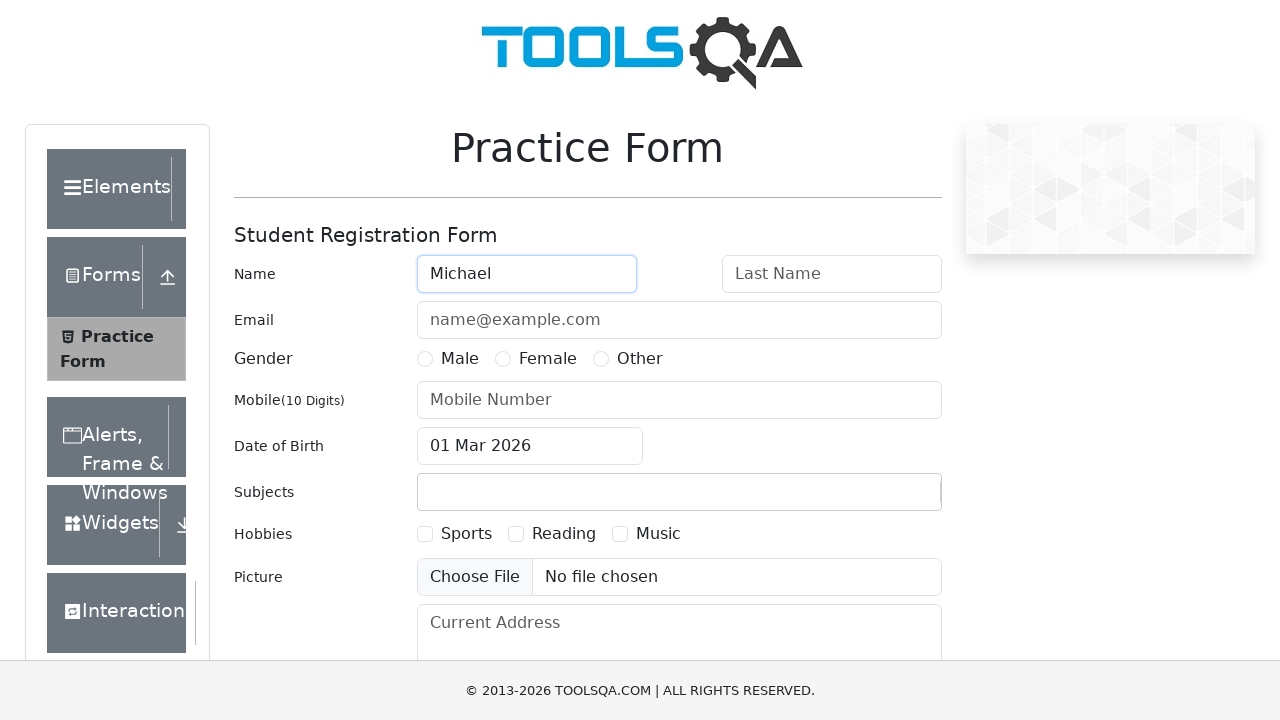

Filled last name field with 'Thompson' on #lastName
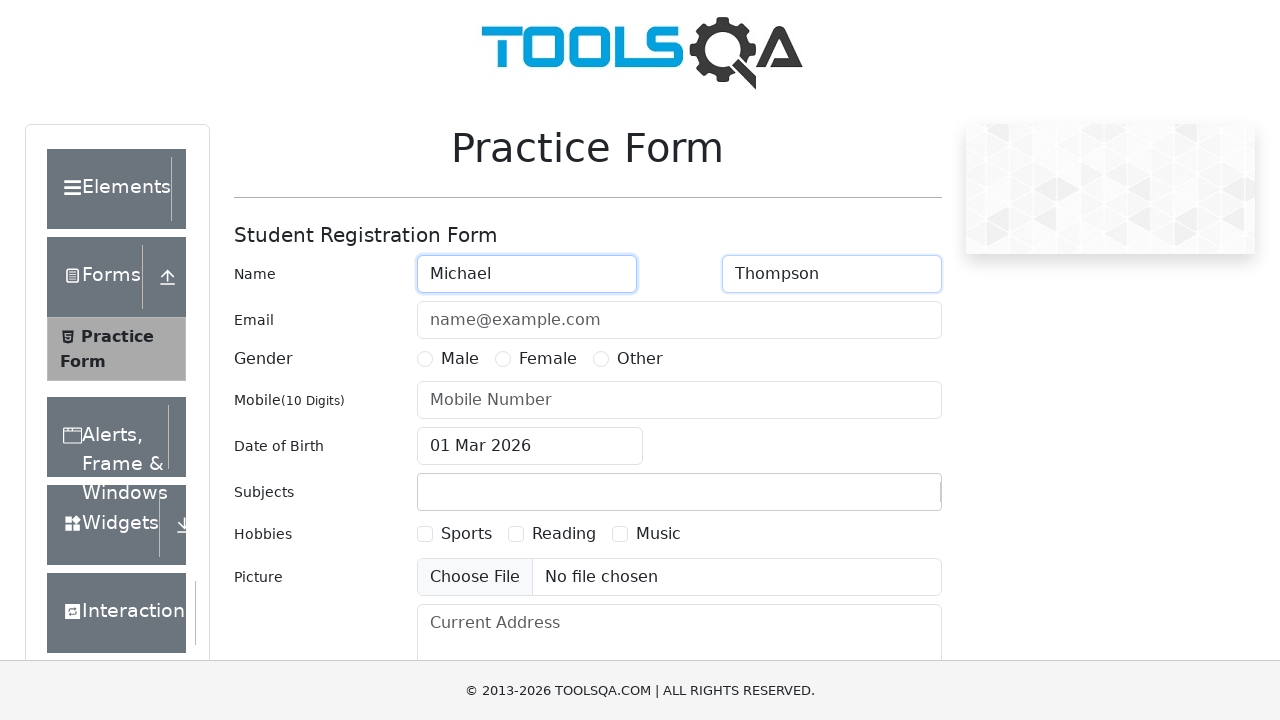

Filled email field with 'michael.thompson@example.com' on #userEmail
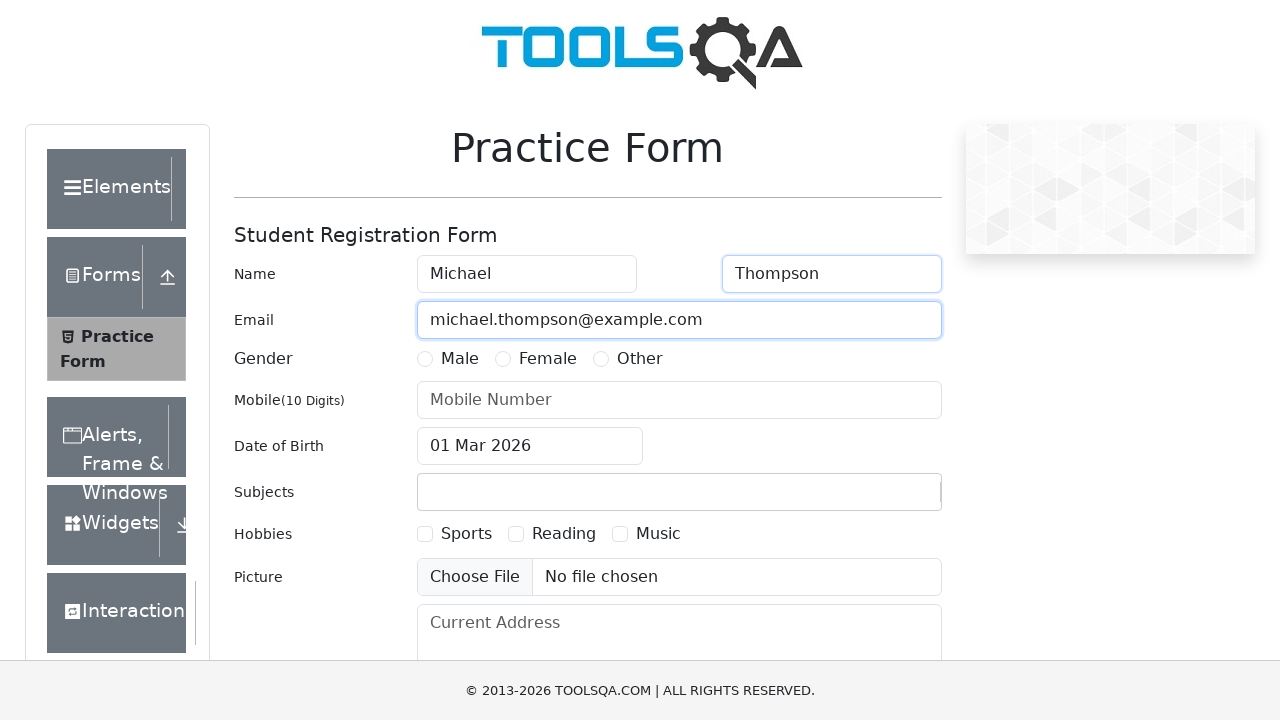

Selected gender option at (460, 359) on label[for='gender-radio-1']
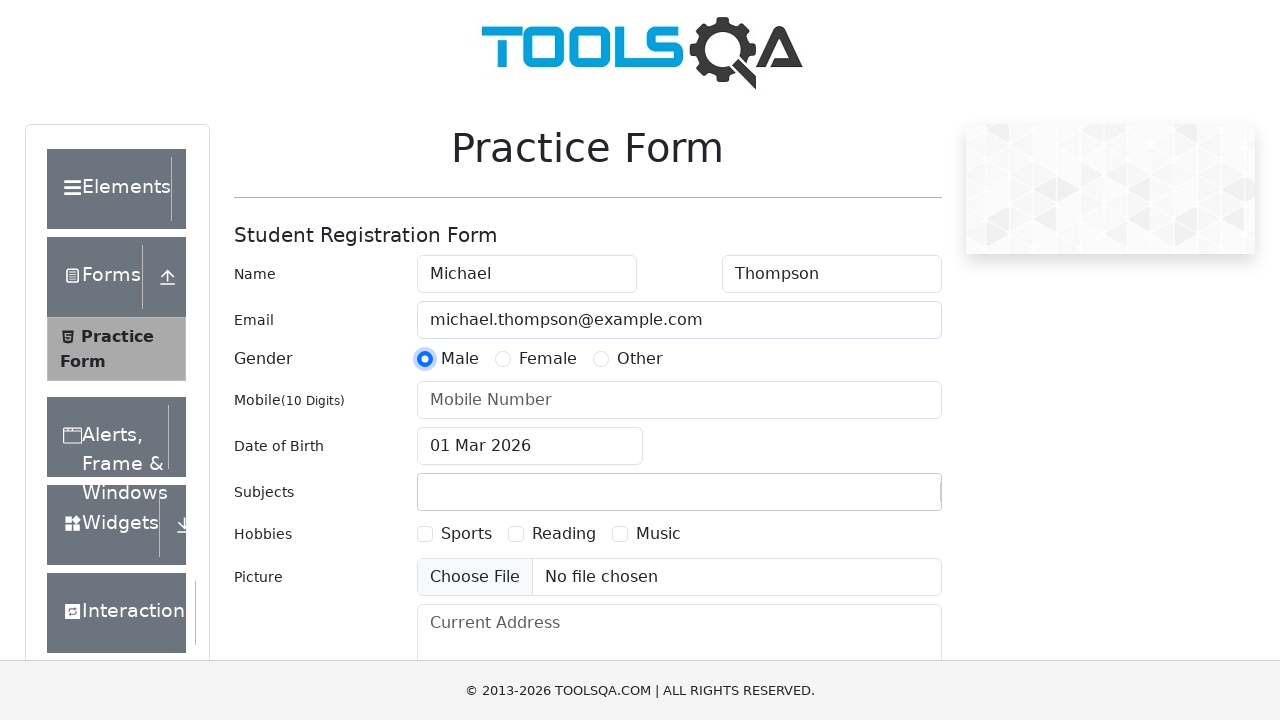

Filled mobile number field with '5551234567' on #userNumber
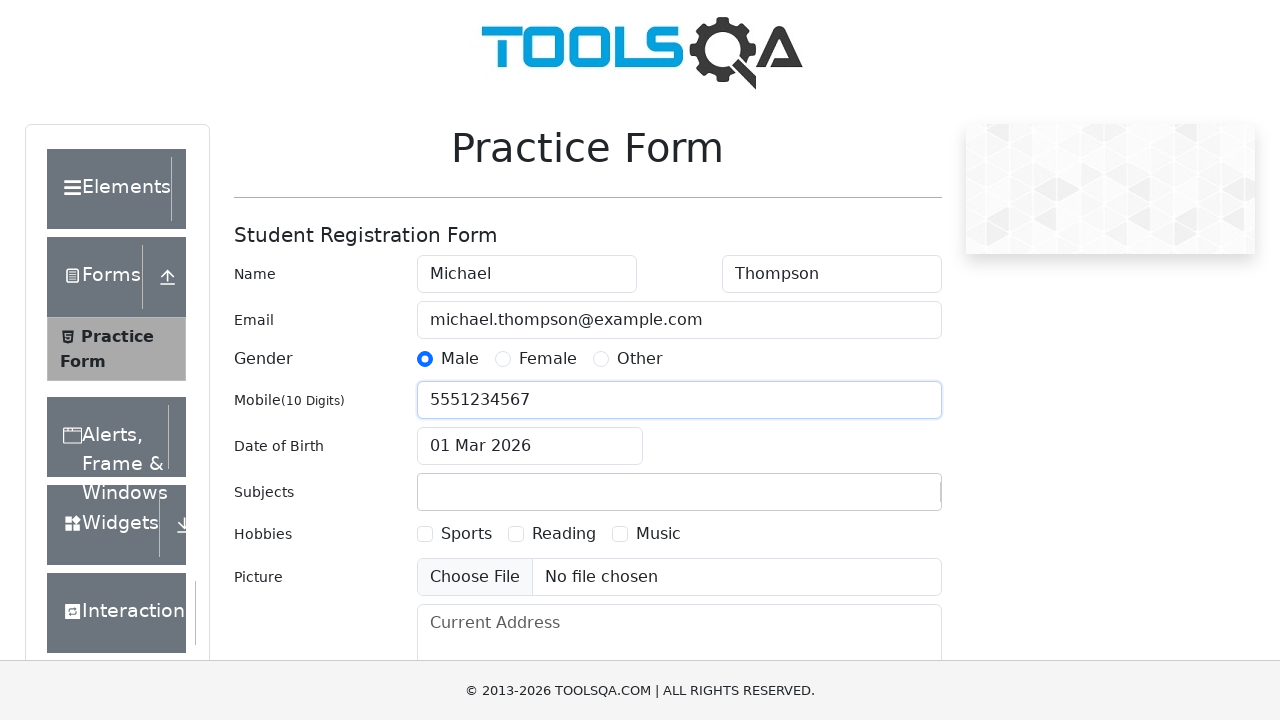

Filled subjects field with 'Computer Science' on #subjectsInput
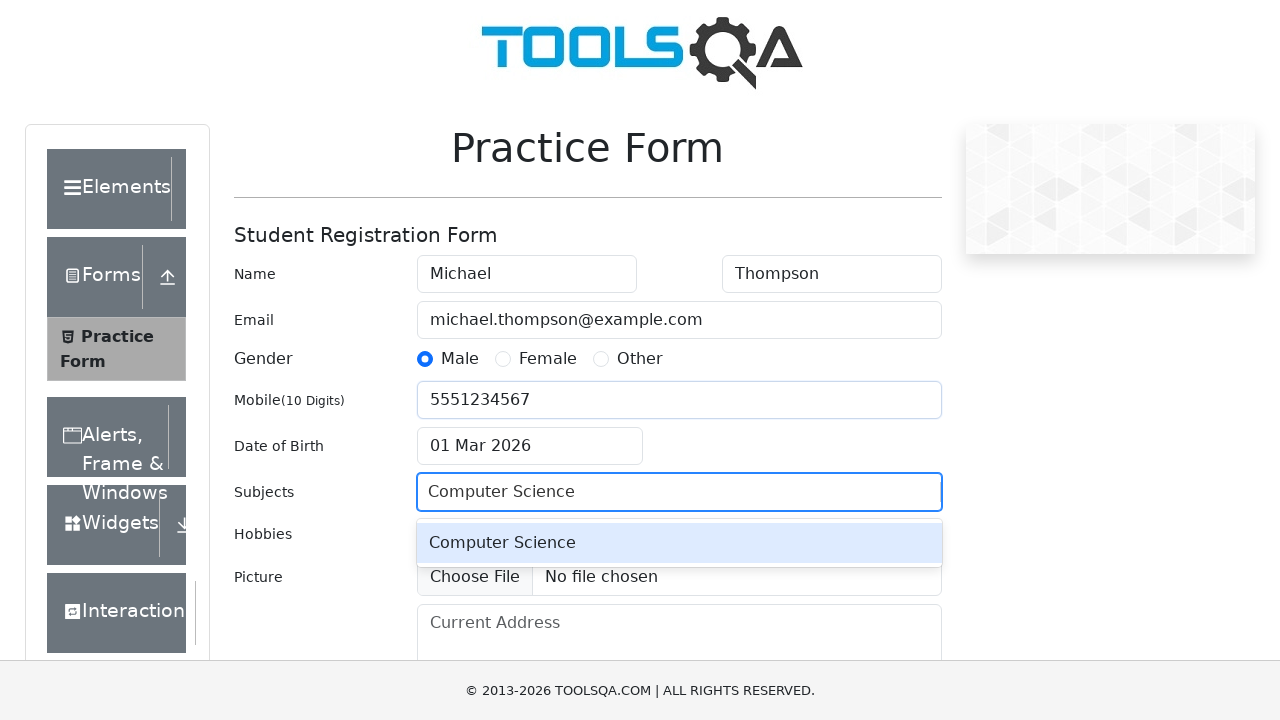

Pressed Enter to confirm subject selection
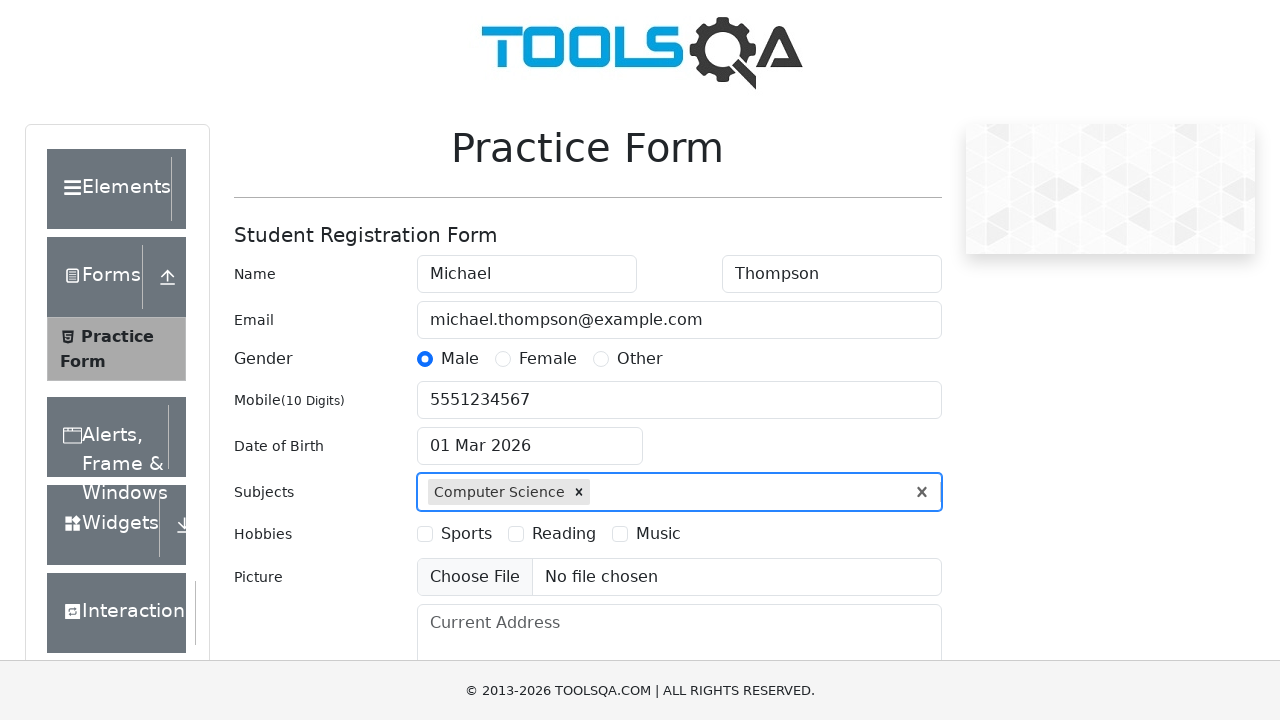

Selected hobby checkbox at (466, 534) on label[for='hobbies-checkbox-1']
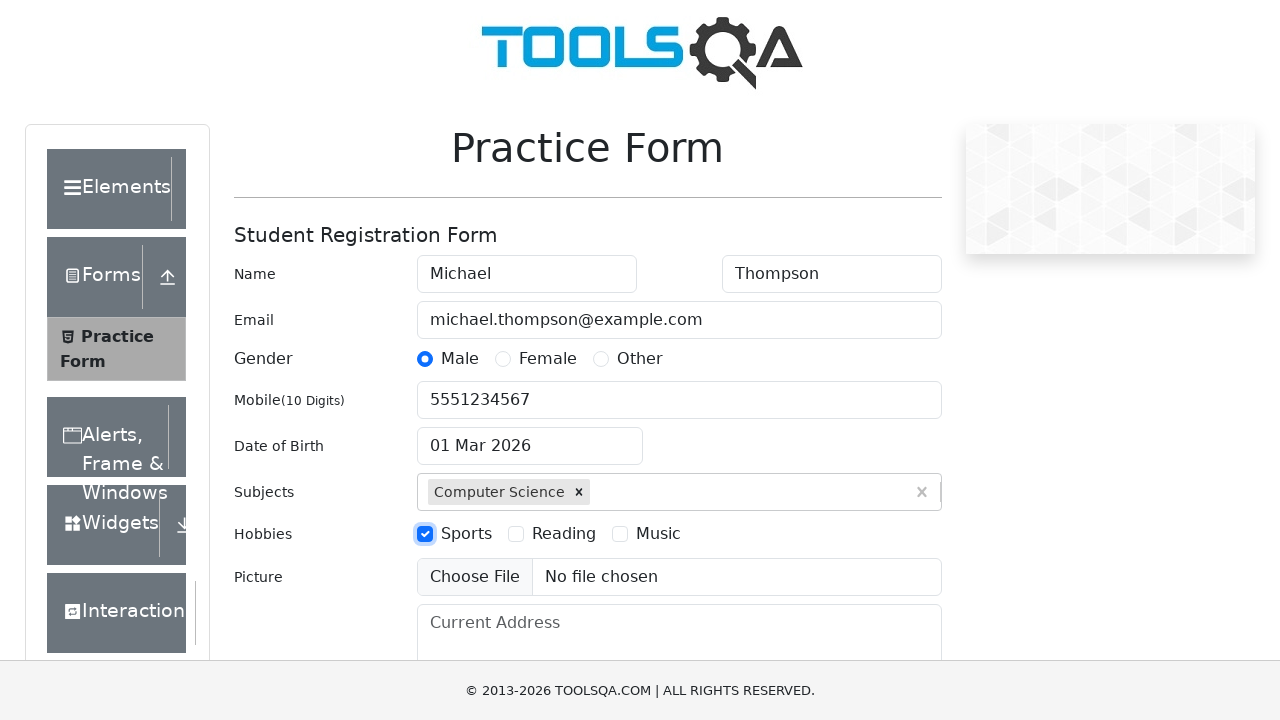

Filled current address field with '123 Main Street, Springfield, IL 62701' on #currentAddress
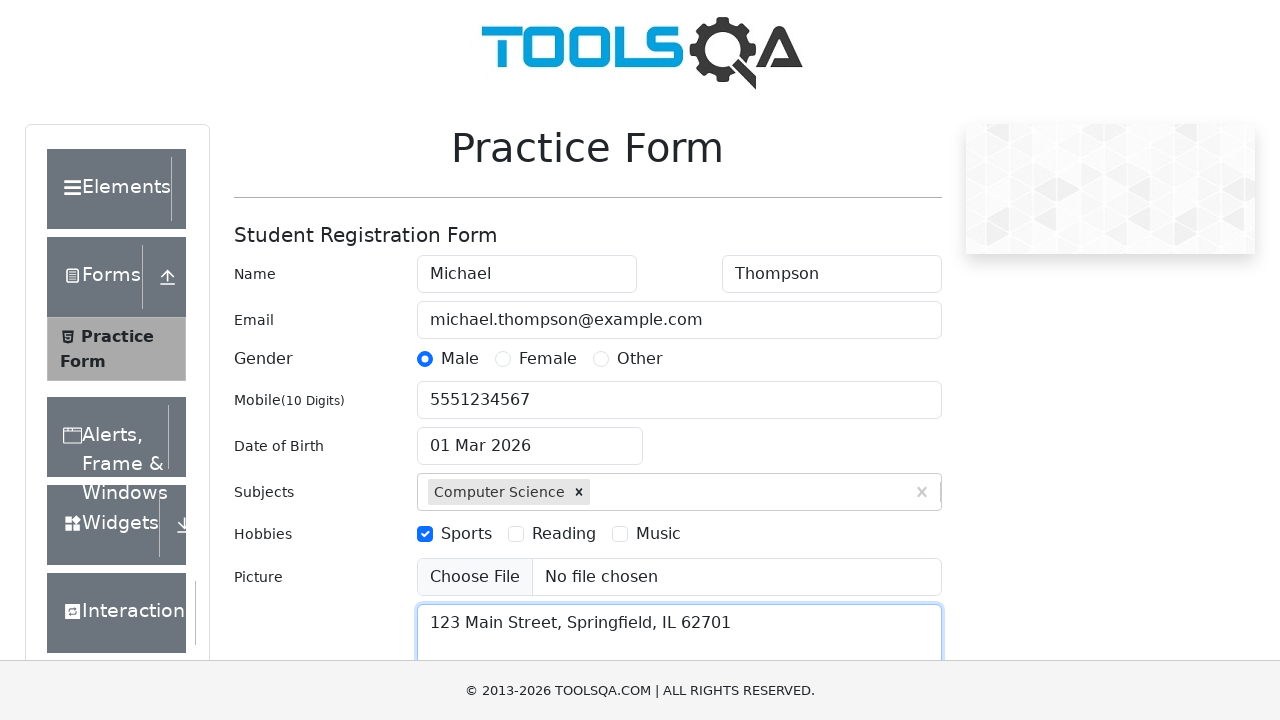

Clicked submit button to submit the form at (885, 499) on #submit
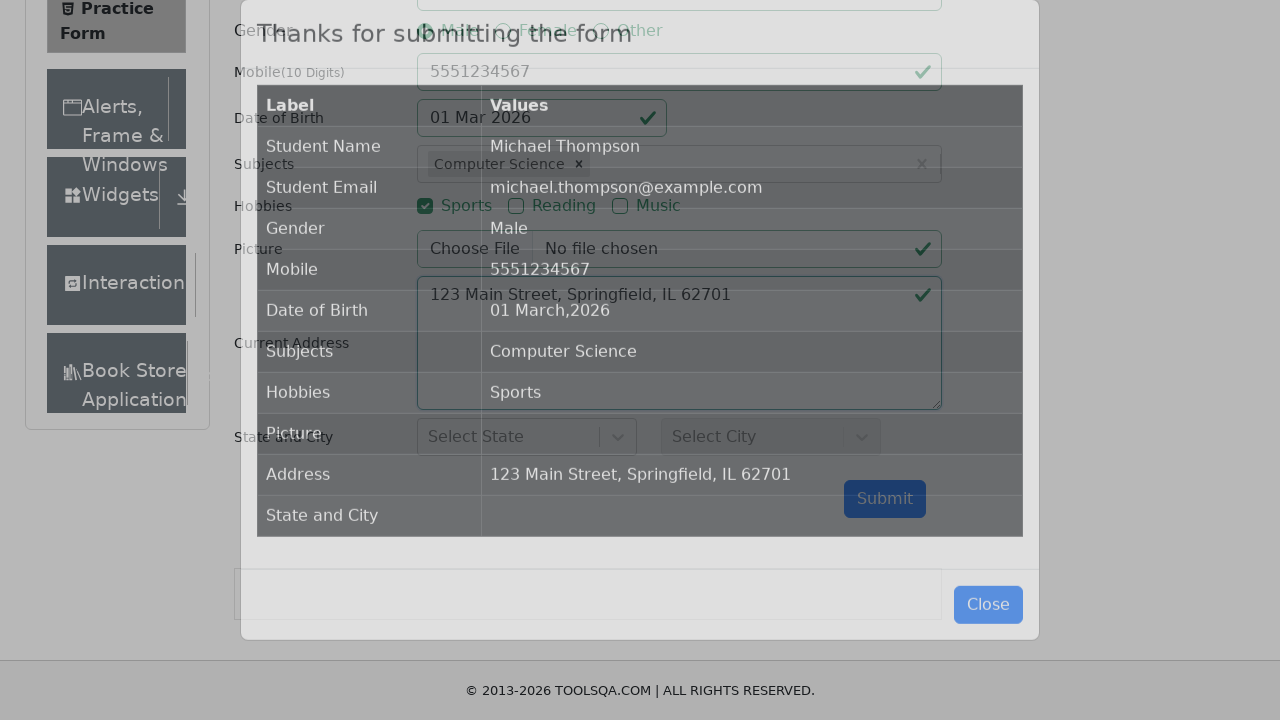

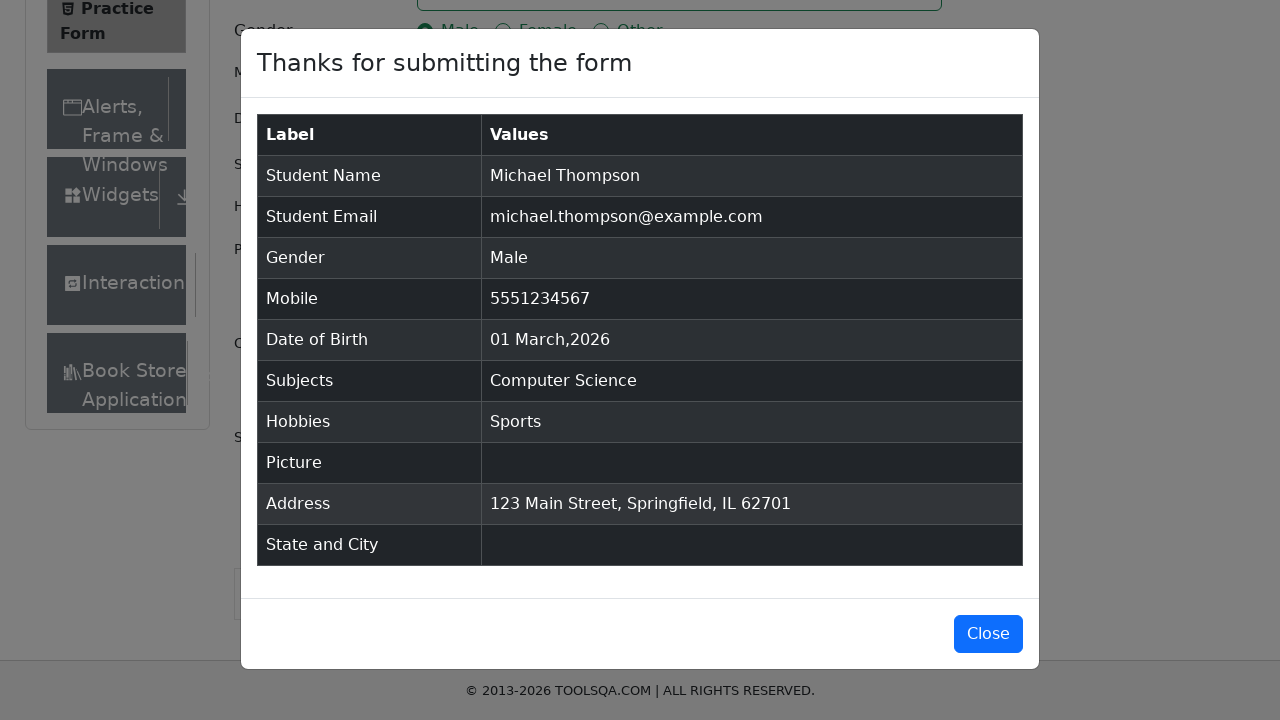